Tests dropdown select element by navigating to dropdown page and selecting an option by text.

Starting URL: http://the-internet.herokuapp.com

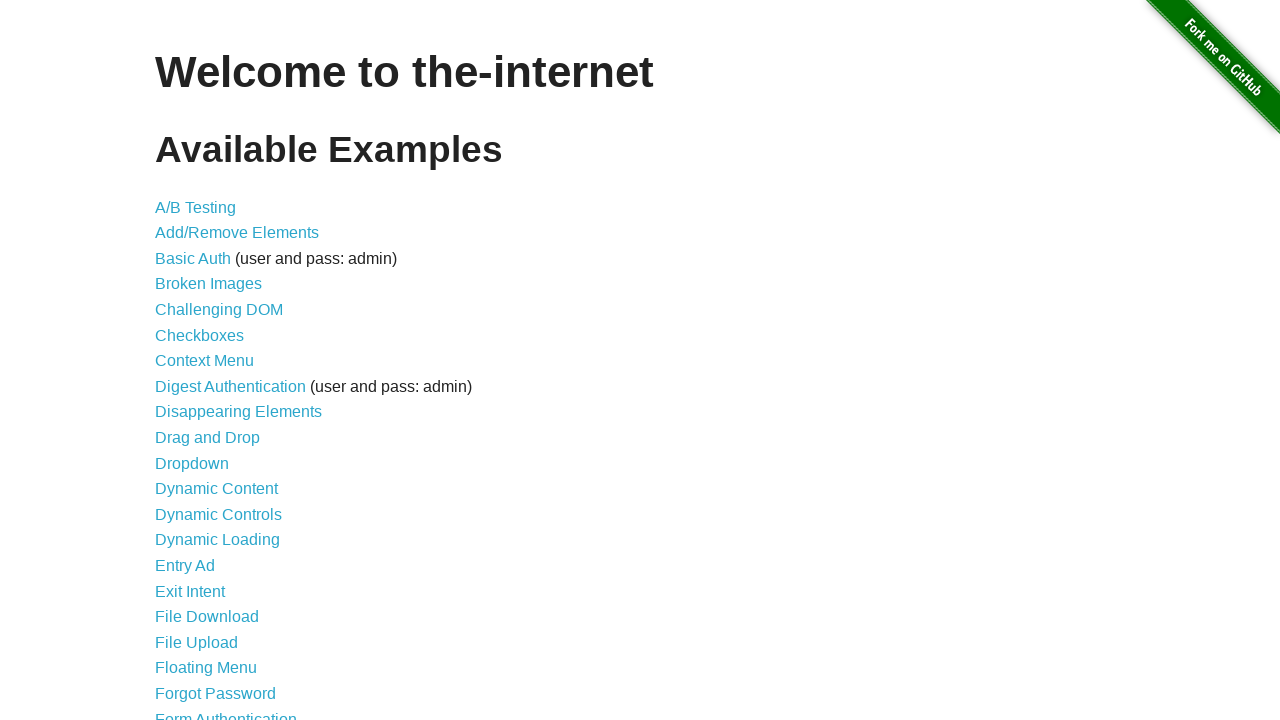

Navigated to the-internet.herokuapp.com homepage
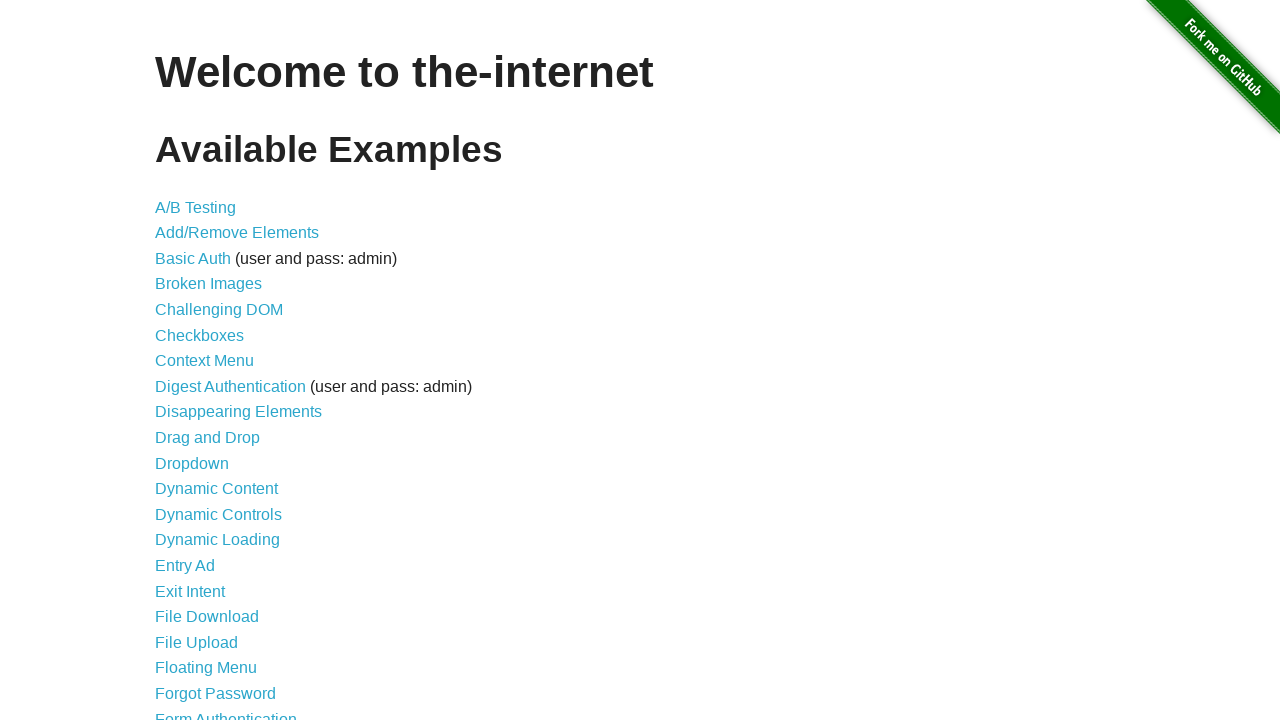

Clicked on Dropdown link at (192, 463) on xpath=//*[@id='content']//*[text()='Dropdown']
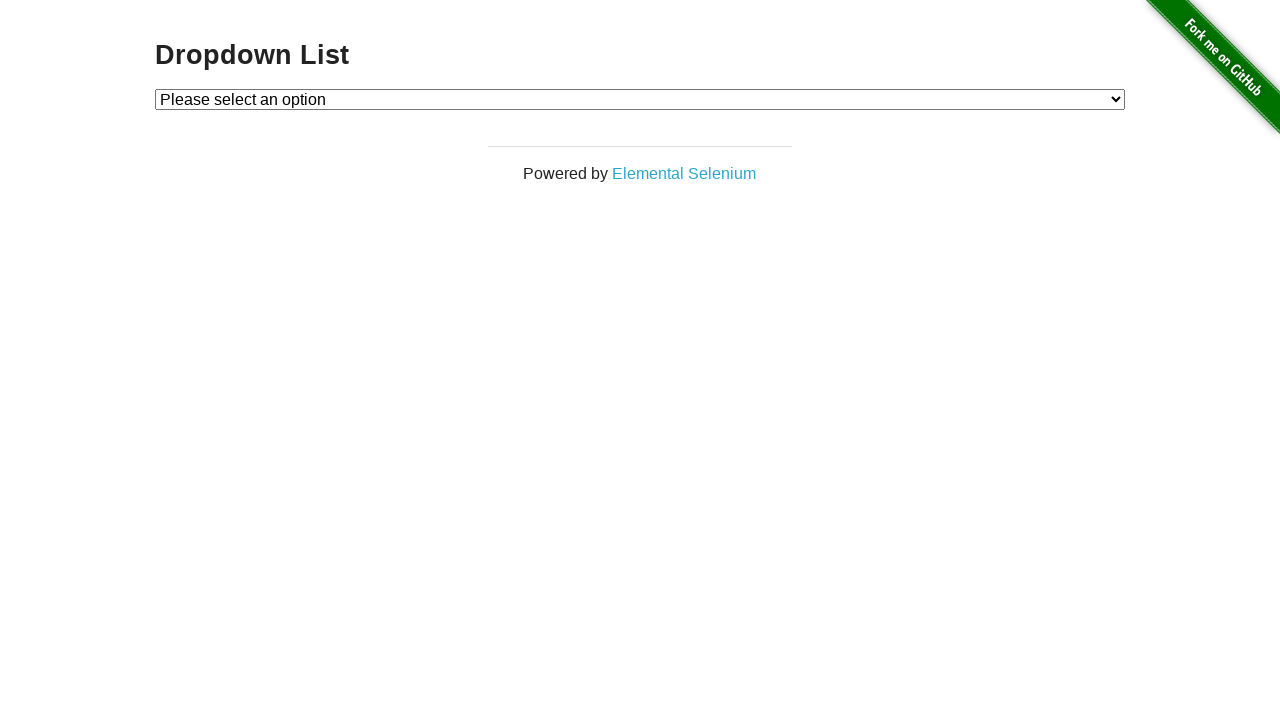

Selected 'Option 1' from the dropdown element on #dropdown
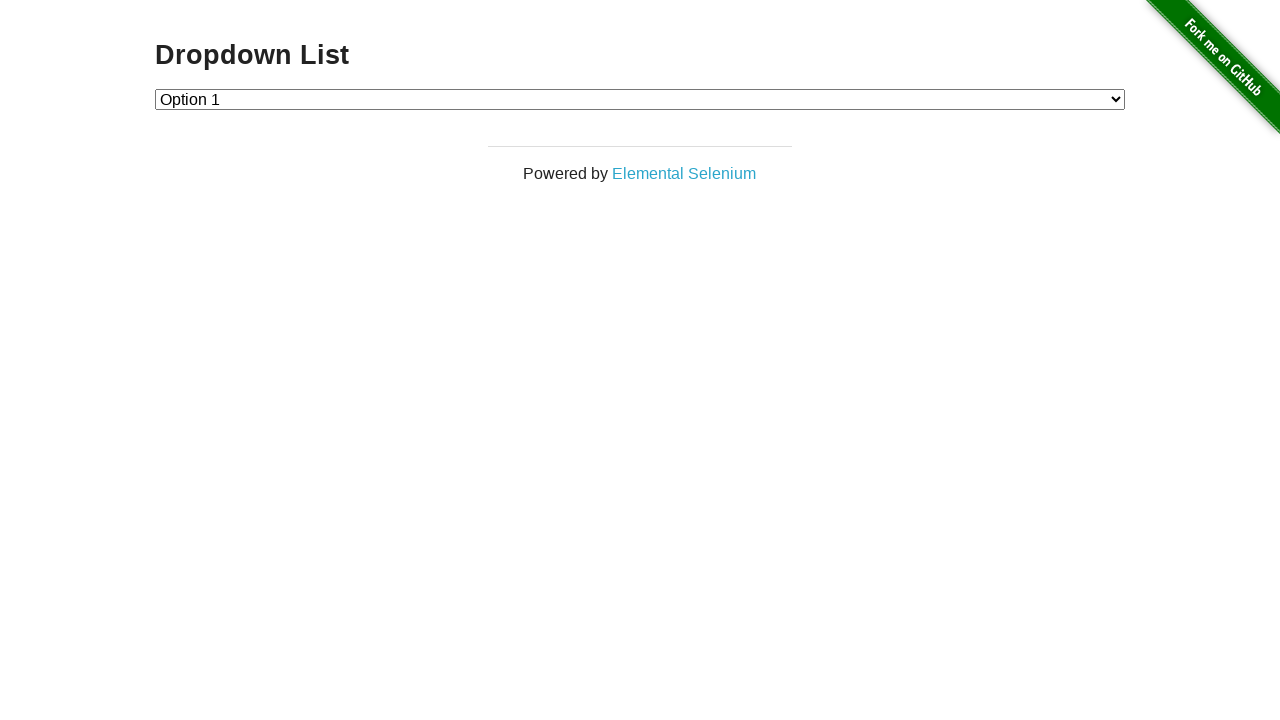

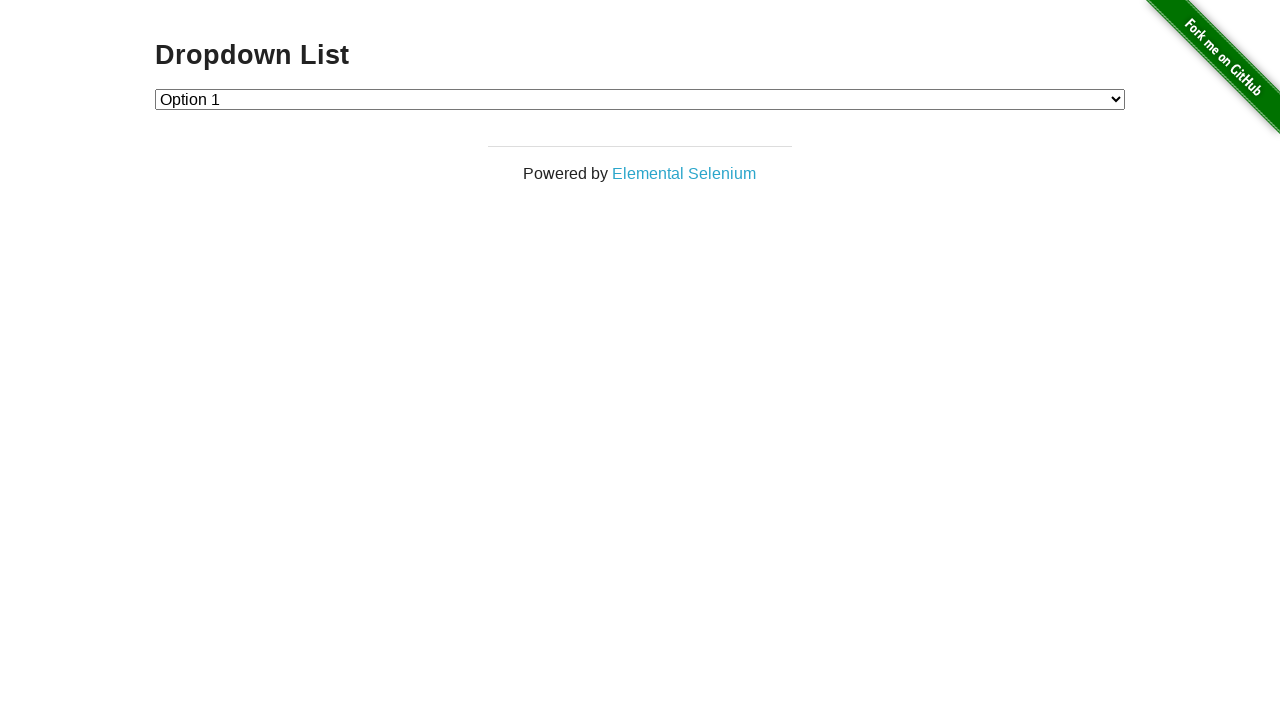